Tests notification messages by clicking the link multiple times and verifying different notification messages appear

Starting URL: http://the-internet.herokuapp.com/notification_message_rendered

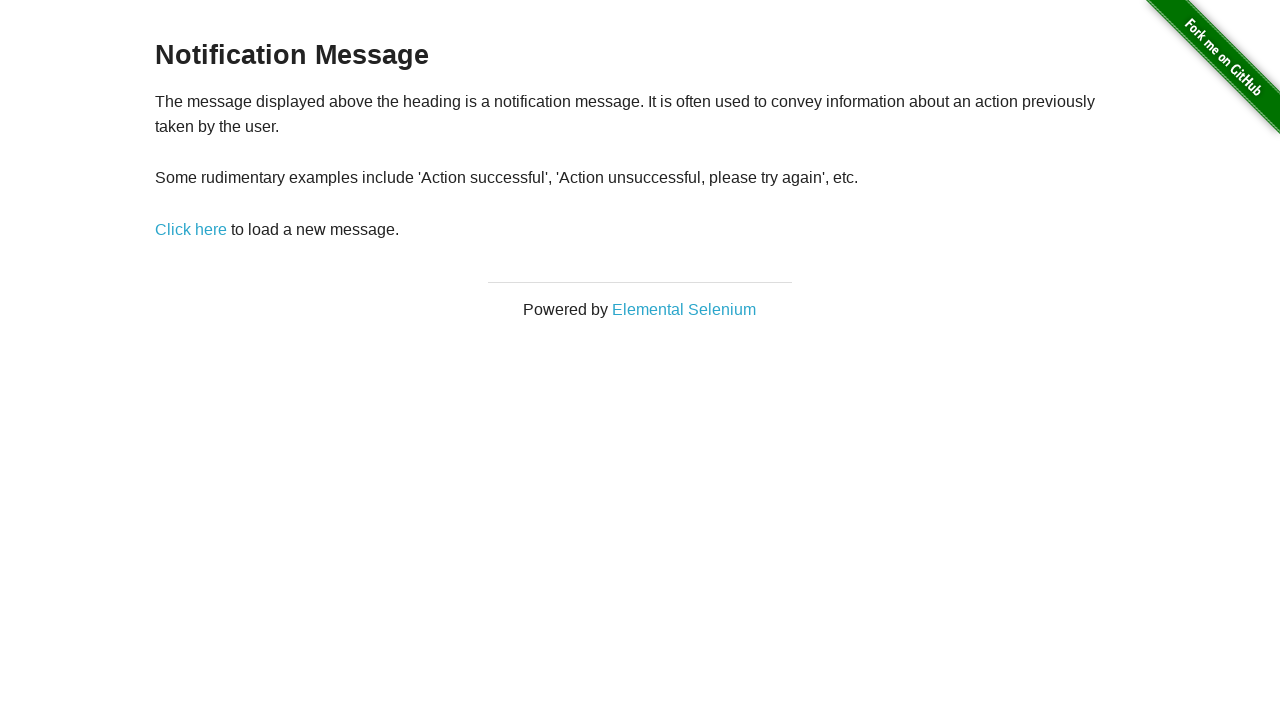

Clicked 'Click here' link to trigger first notification at (191, 229) on text=Click here
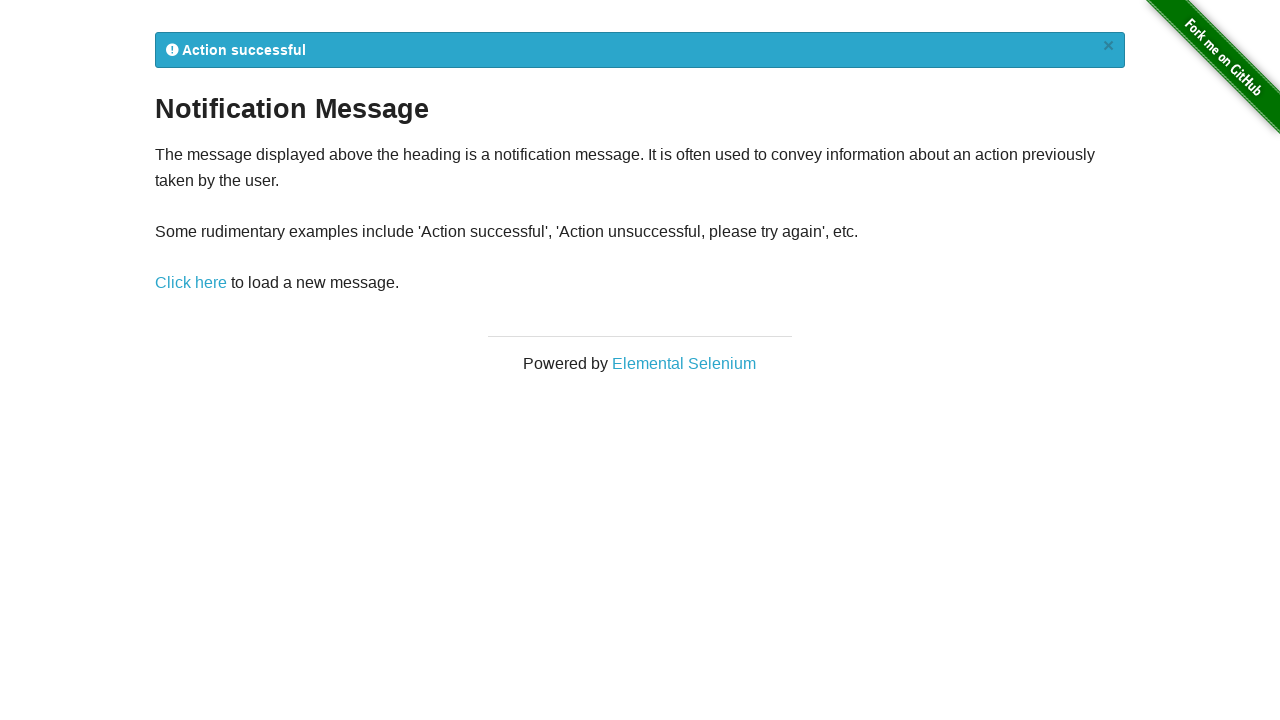

Notification message appeared
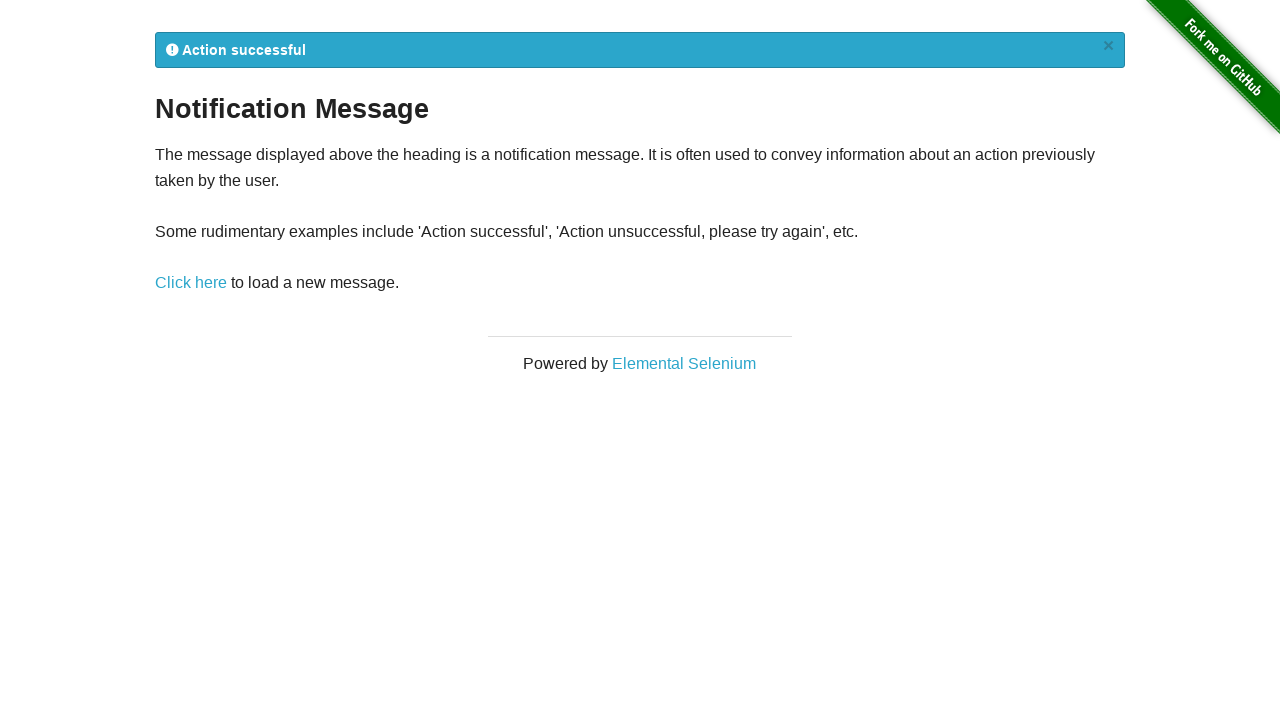

Clicked 'Click here' link to trigger second notification at (191, 283) on text=Click here
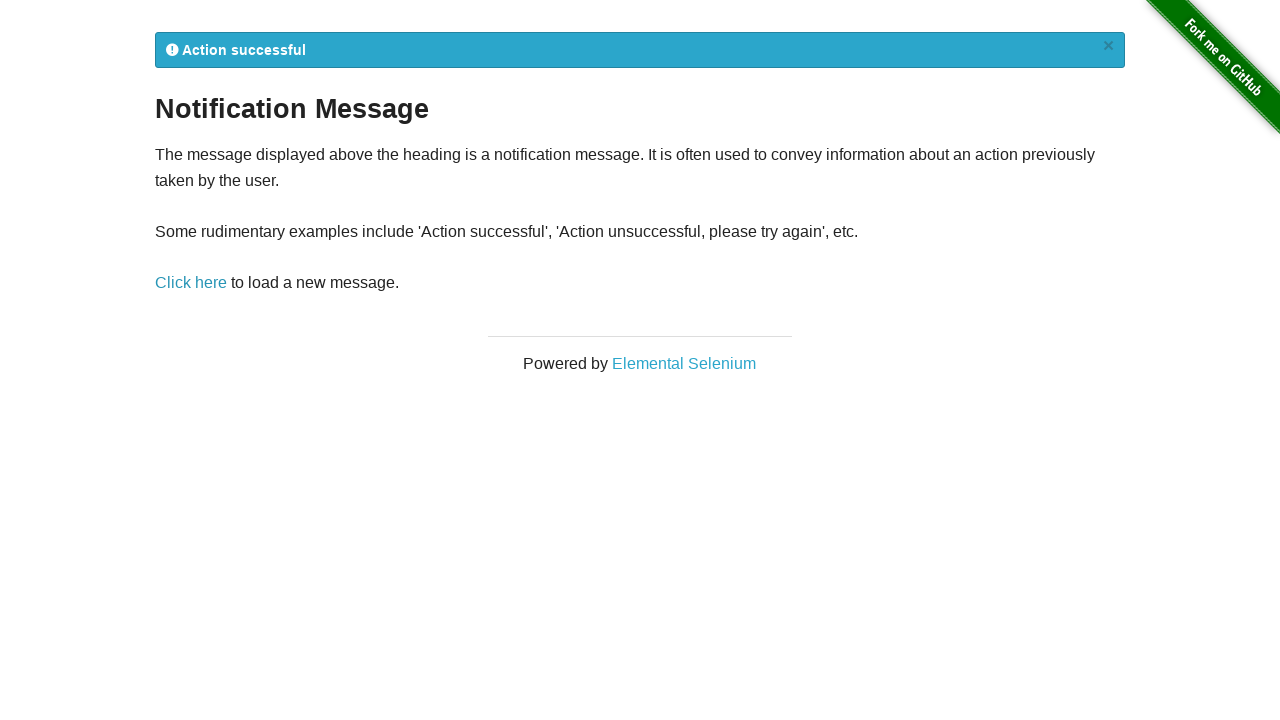

Second notification message appeared
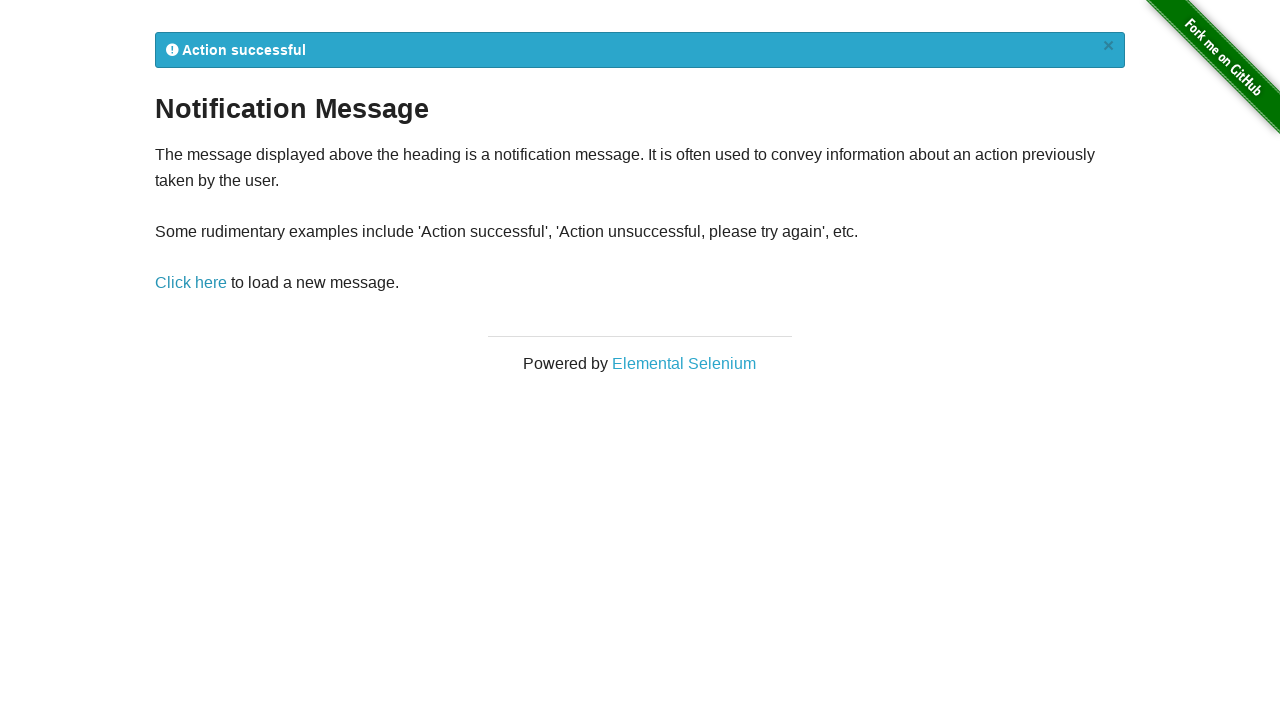

Clicked 'Click here' link to trigger third notification at (191, 283) on text=Click here
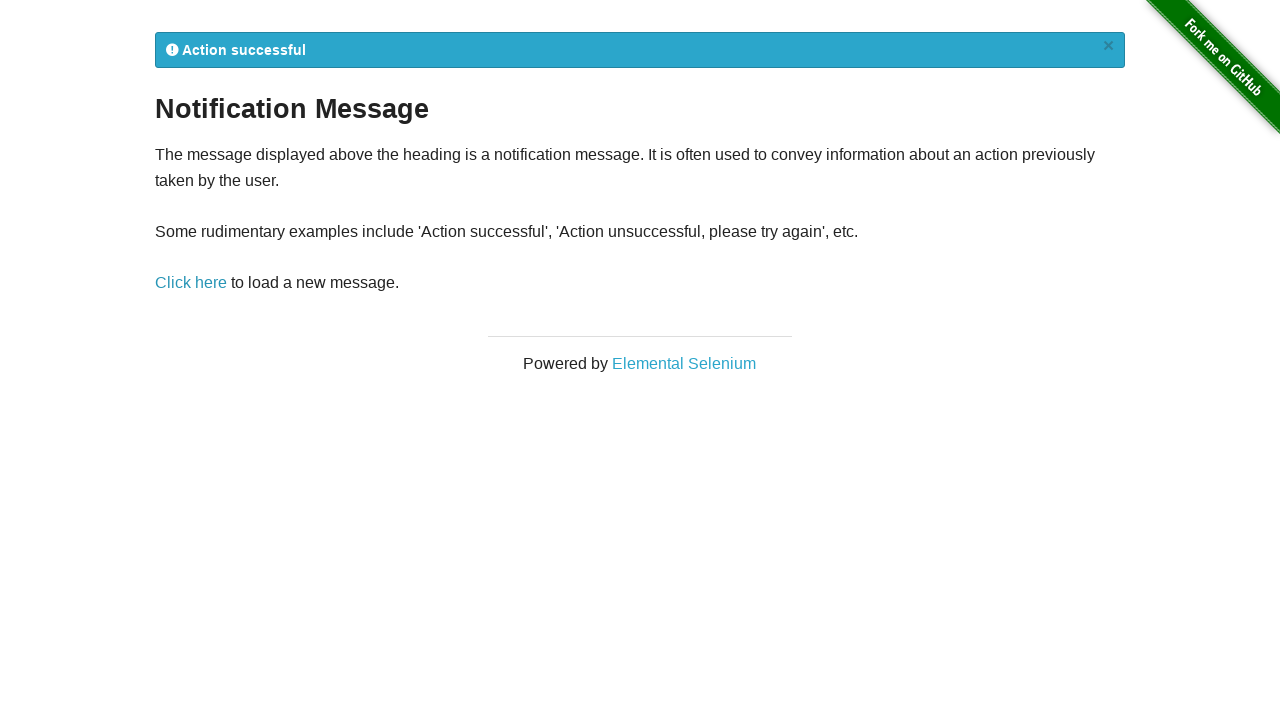

Third notification message appeared
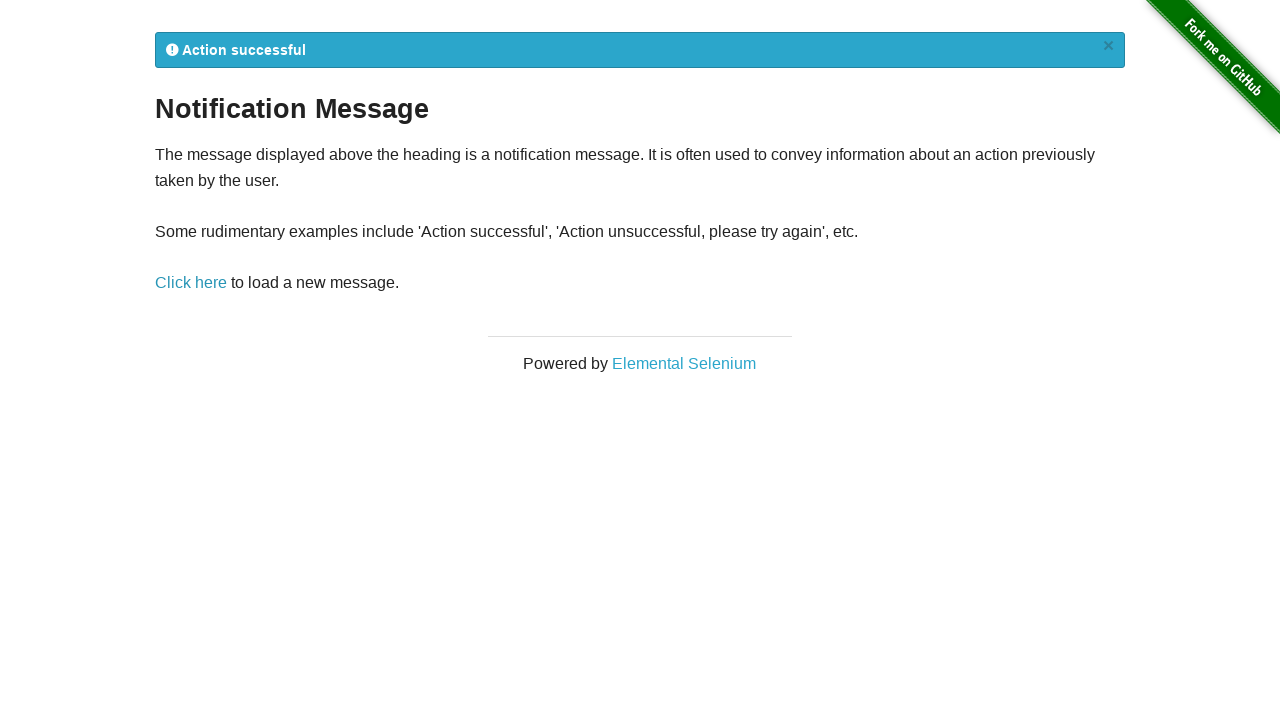

Clicked 'Click here' link to trigger fourth notification at (191, 283) on text=Click here
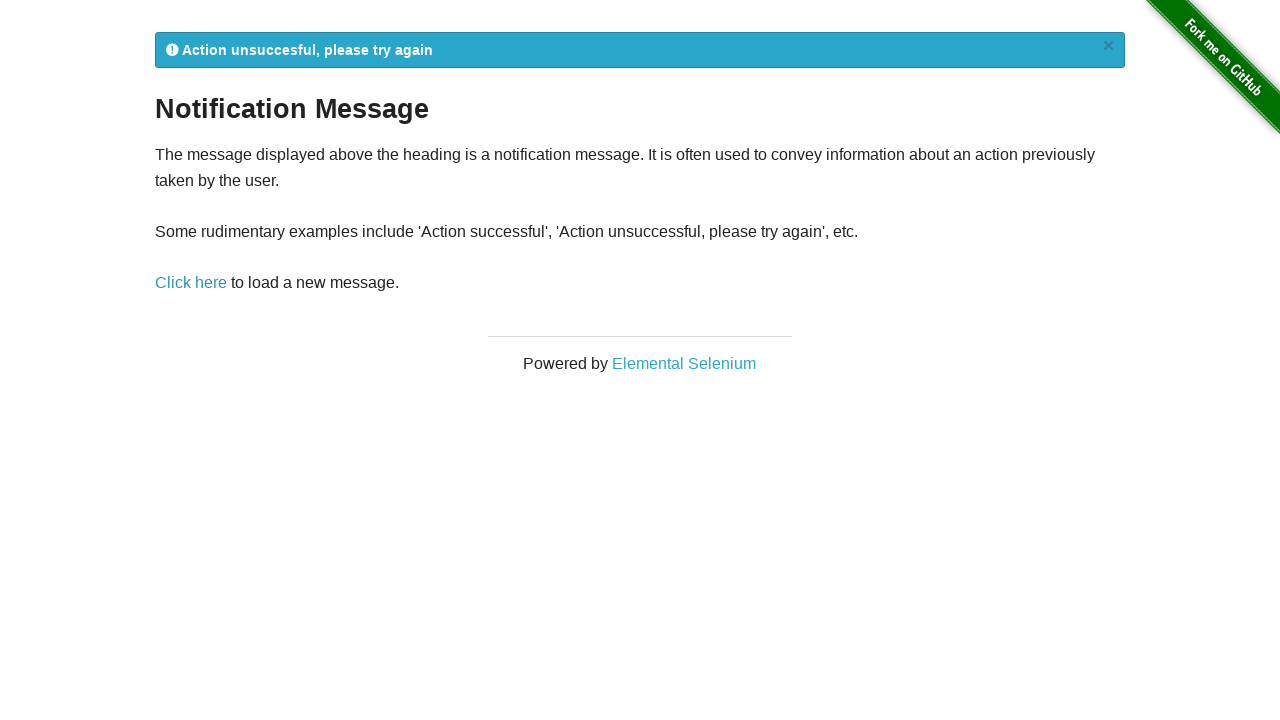

Fourth notification message appeared
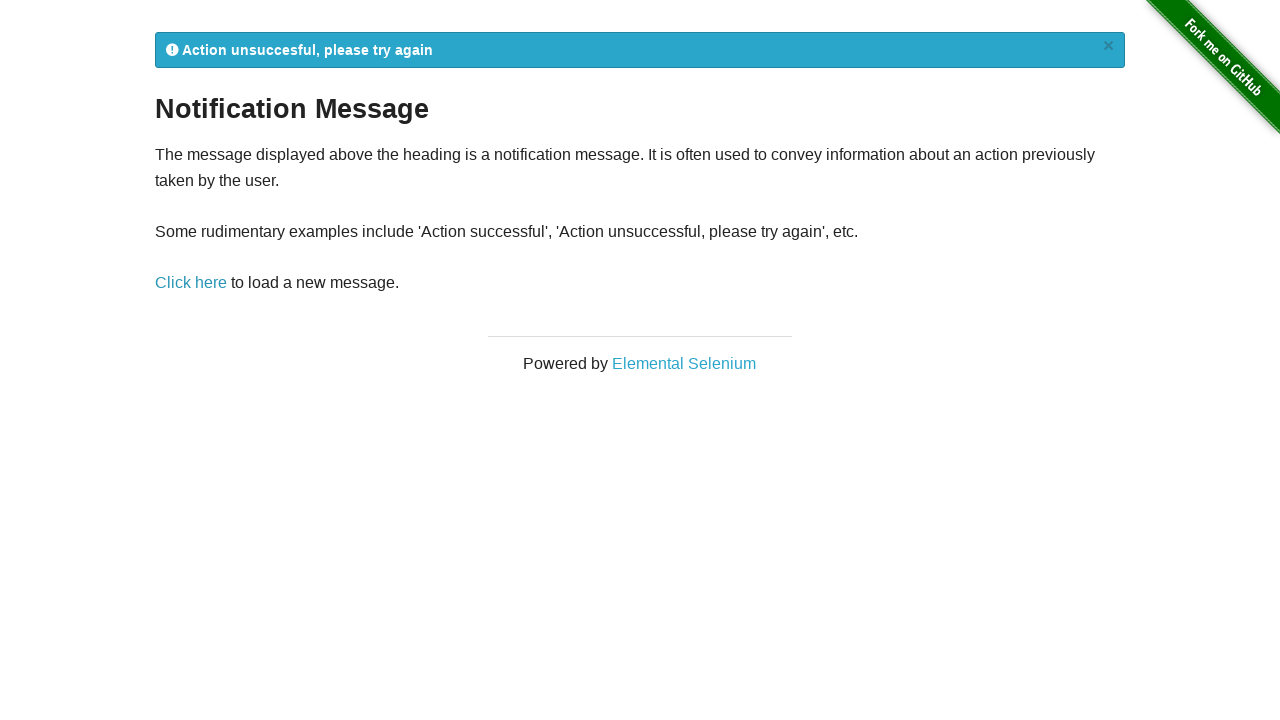

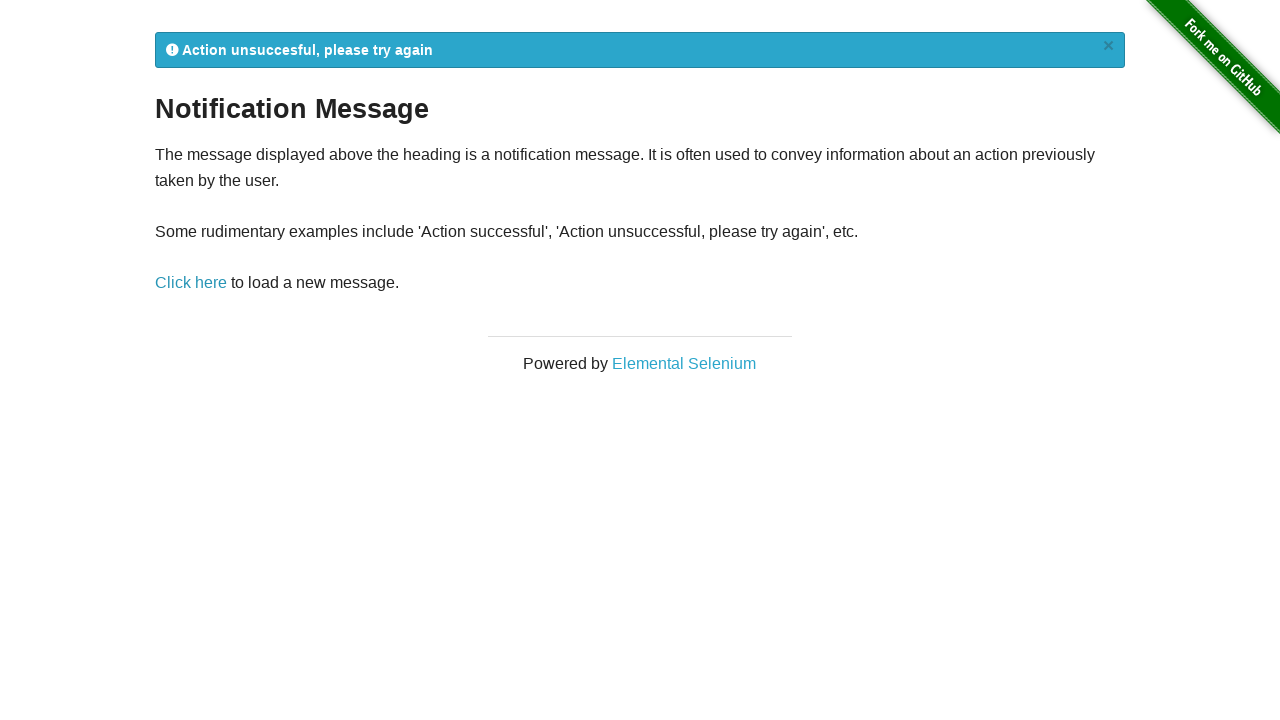